Navigates to YouTube website and verifies the current URL matches the expected URL

Starting URL: https://www.youtube.com/

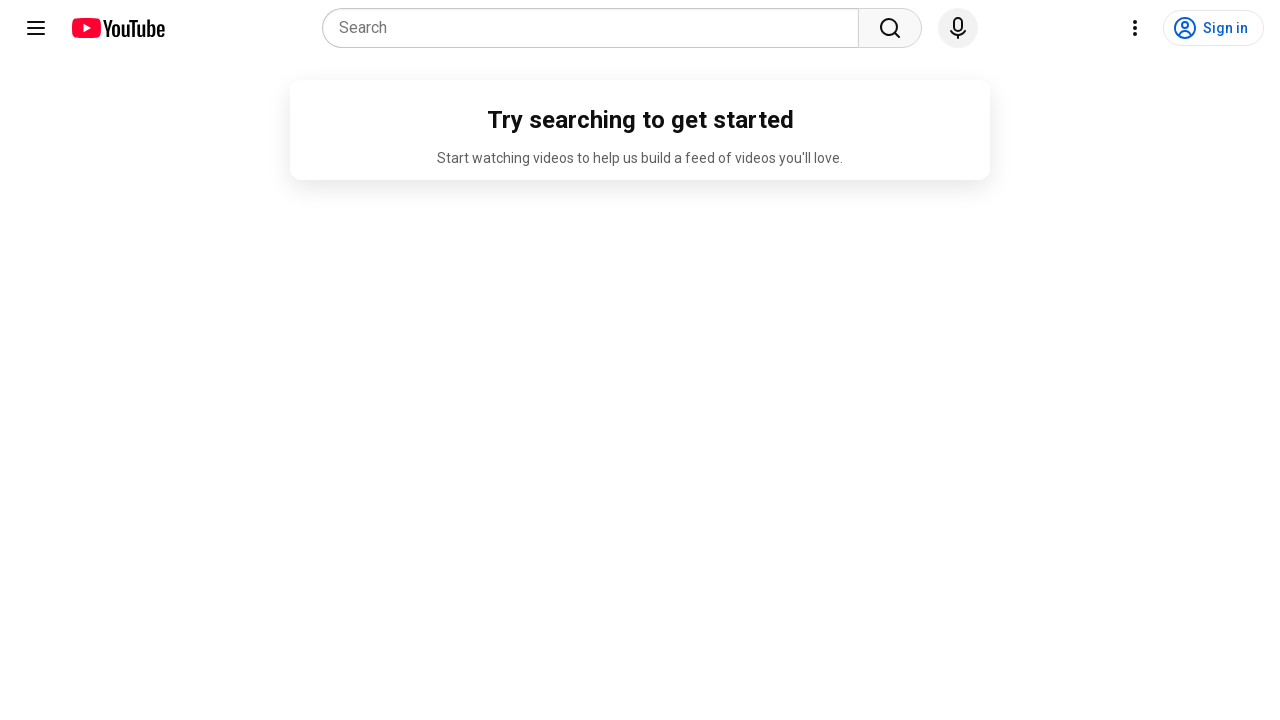

Navigated to YouTube homepage
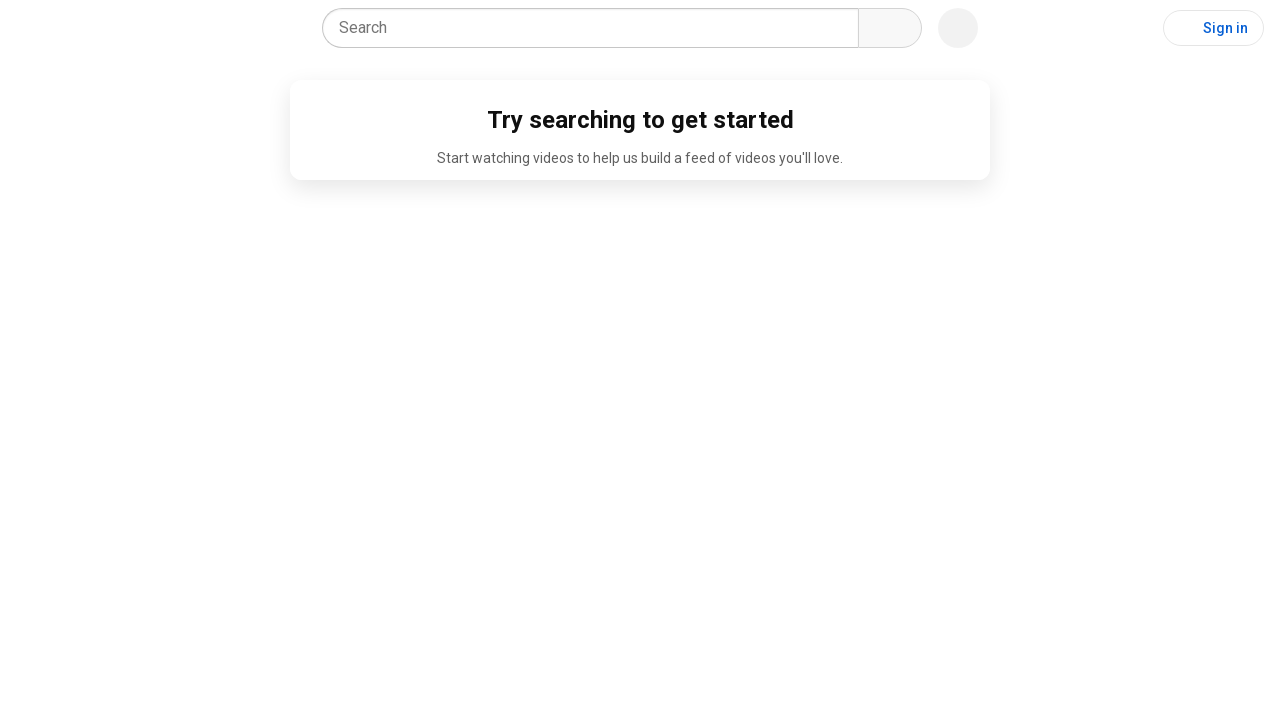

Retrieved current URL
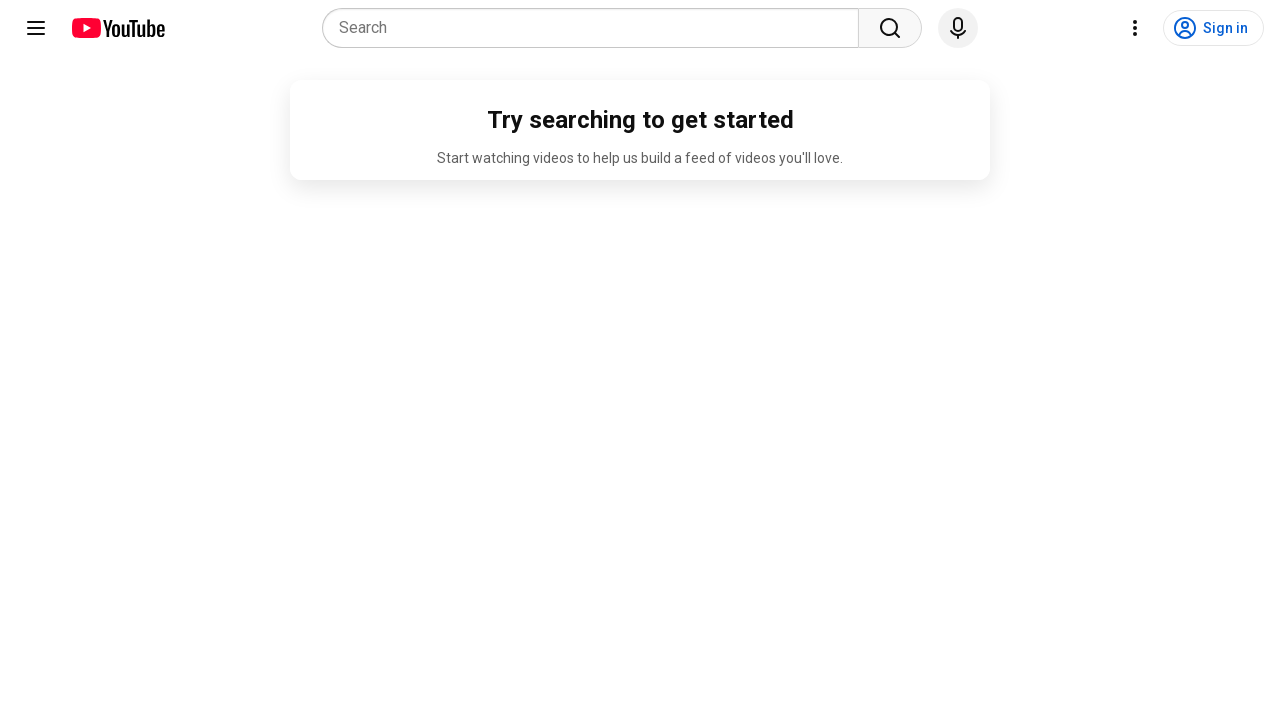

Verified current URL matches expected YouTube homepage URL
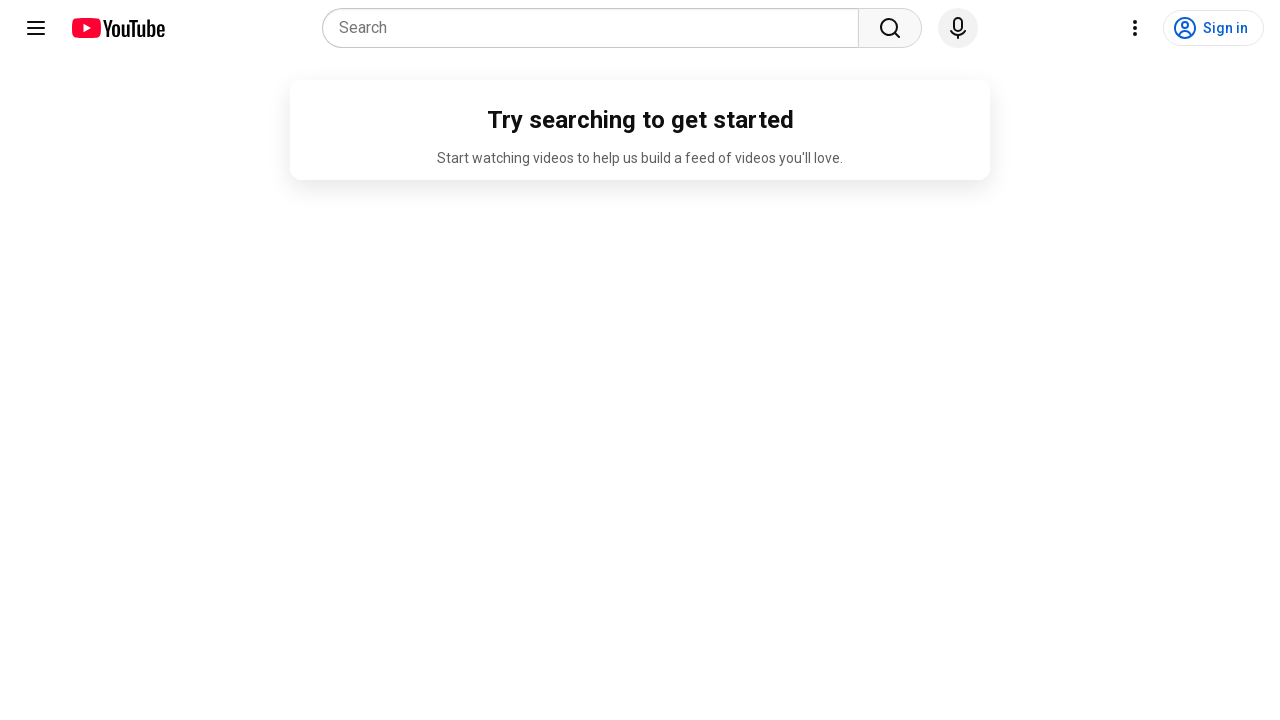

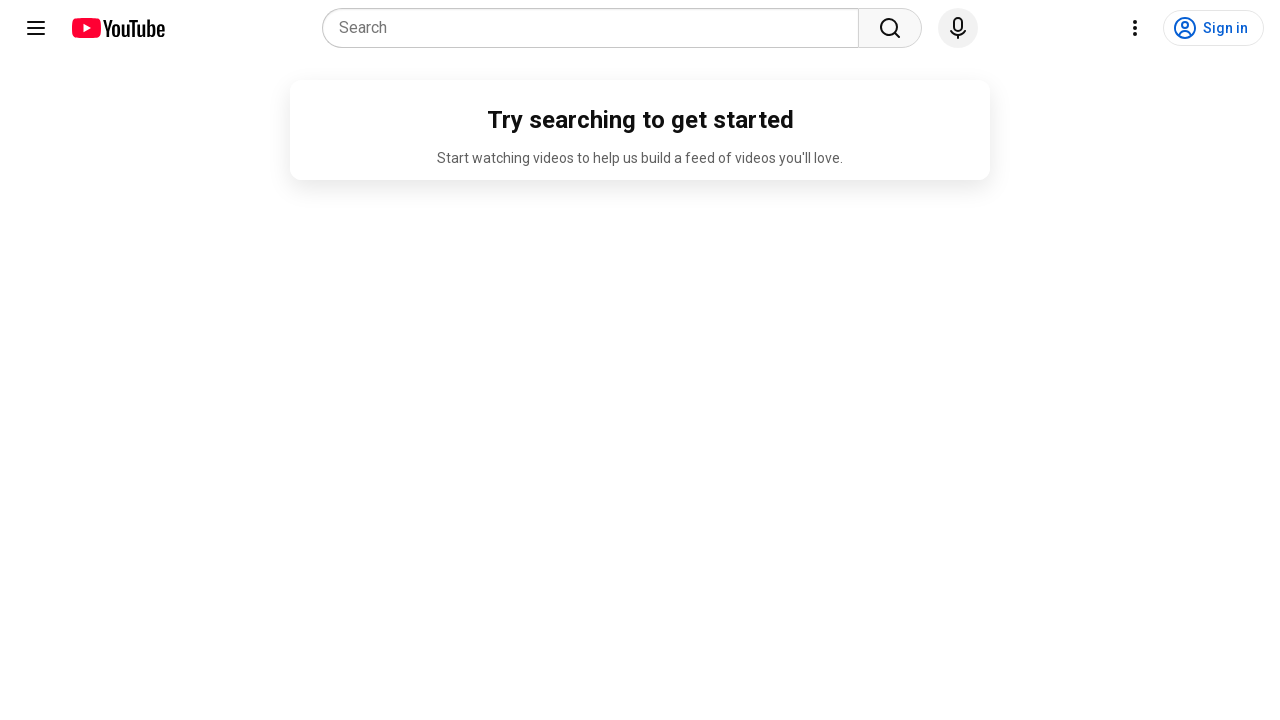